Tests sign up functionality by attempting to register with an existing username and verifying the error message

Starting URL: https://www.demoblaze.com/

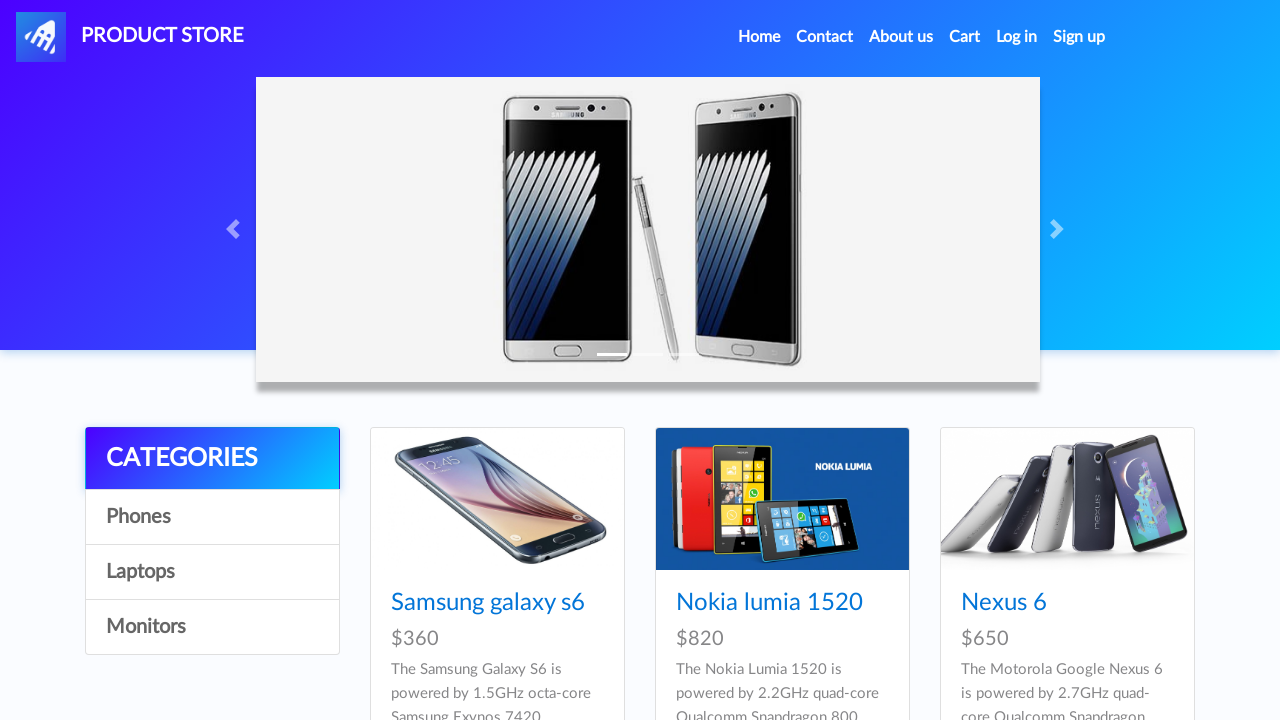

Waited for Sign Up button selector to be available
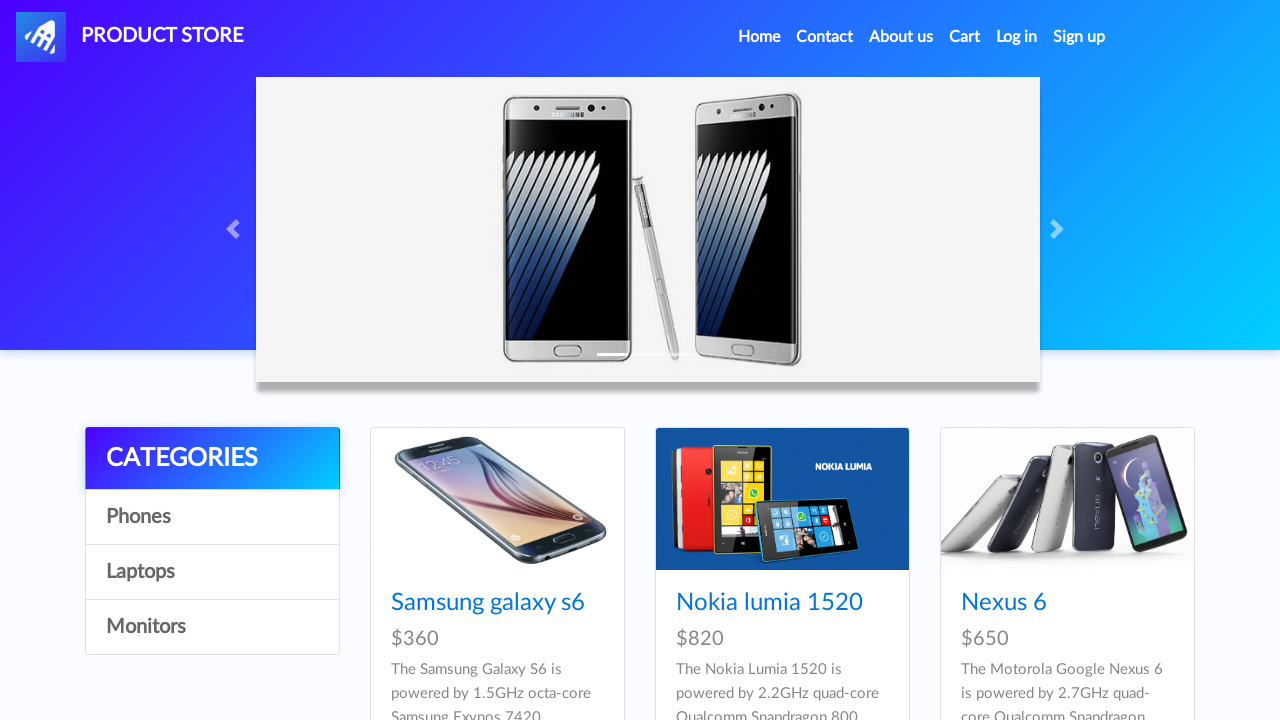

Clicked Sign Up button at (1079, 37) on #signin2
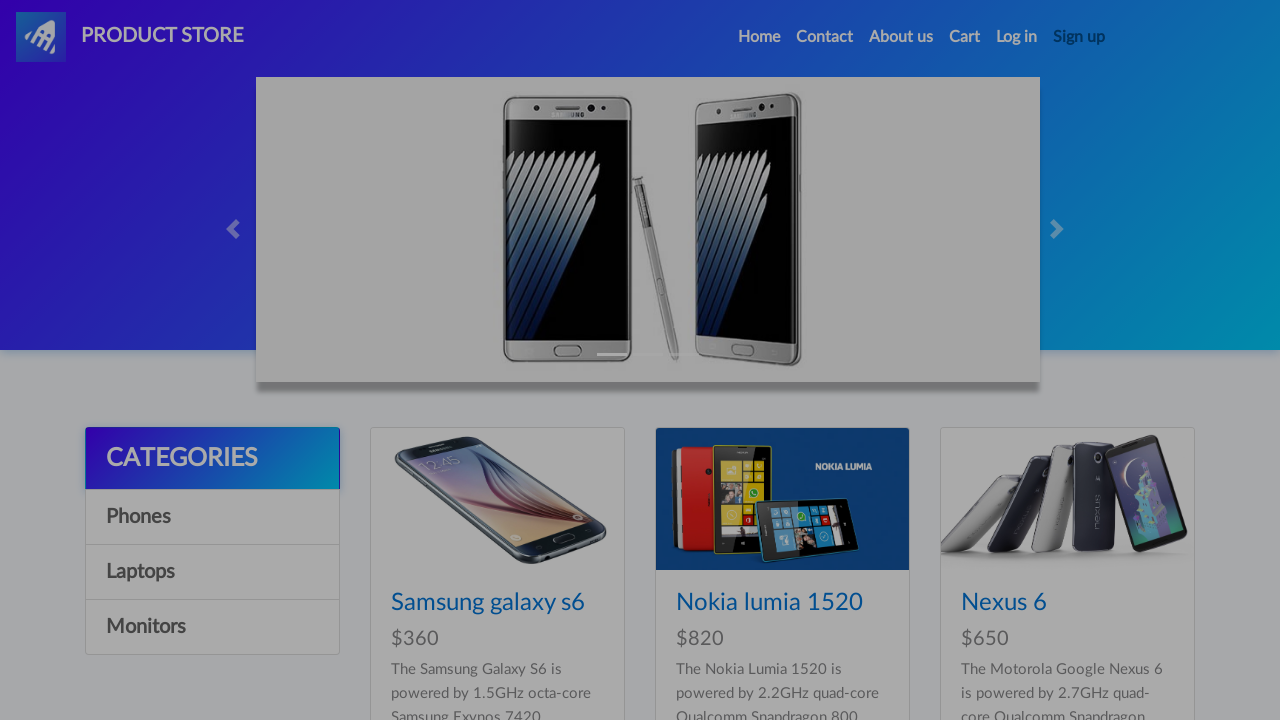

Sign Up modal appeared and became visible
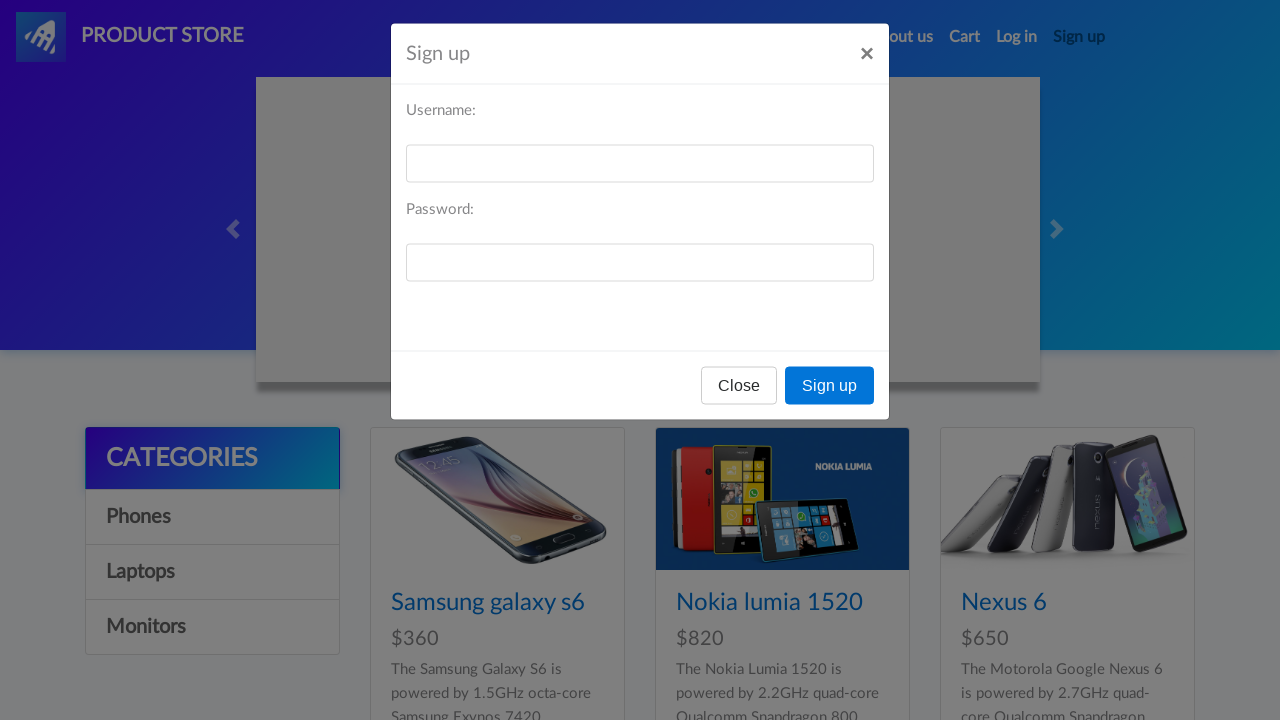

Filled username field with 'testuser2024' on #sign-username
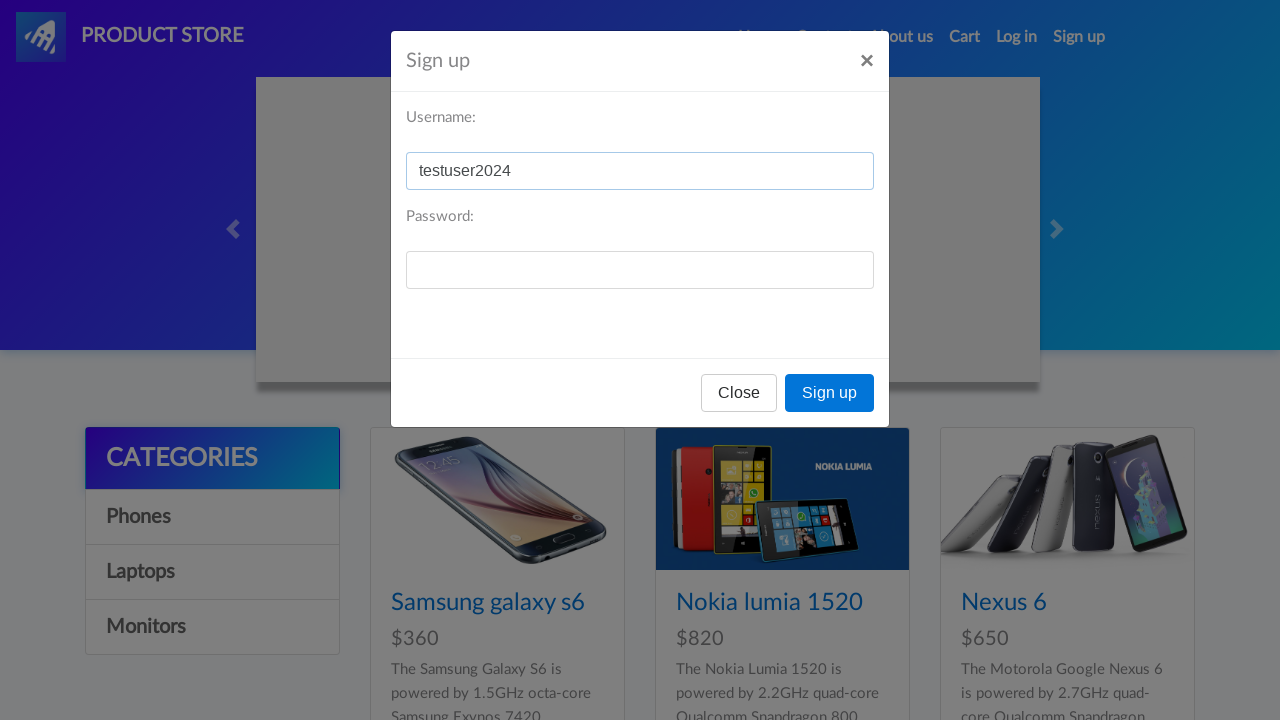

Filled password field with 'testpass123' on #sign-password
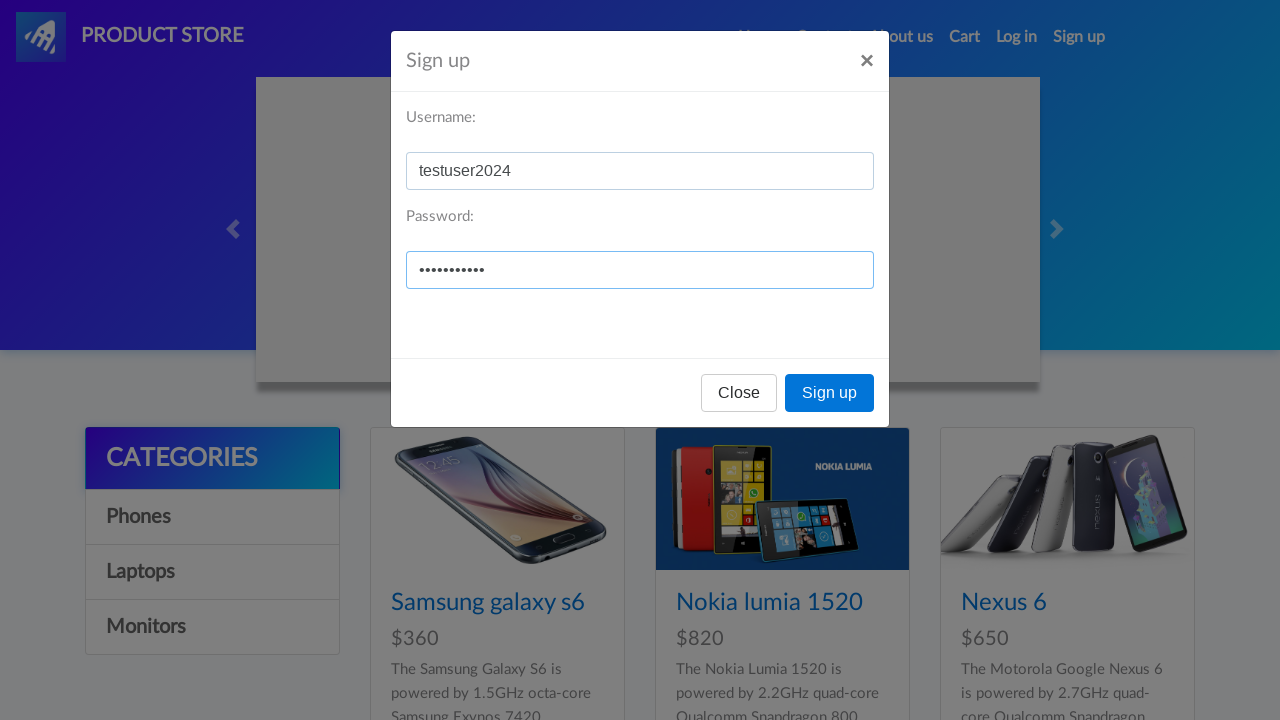

Located register button in modal
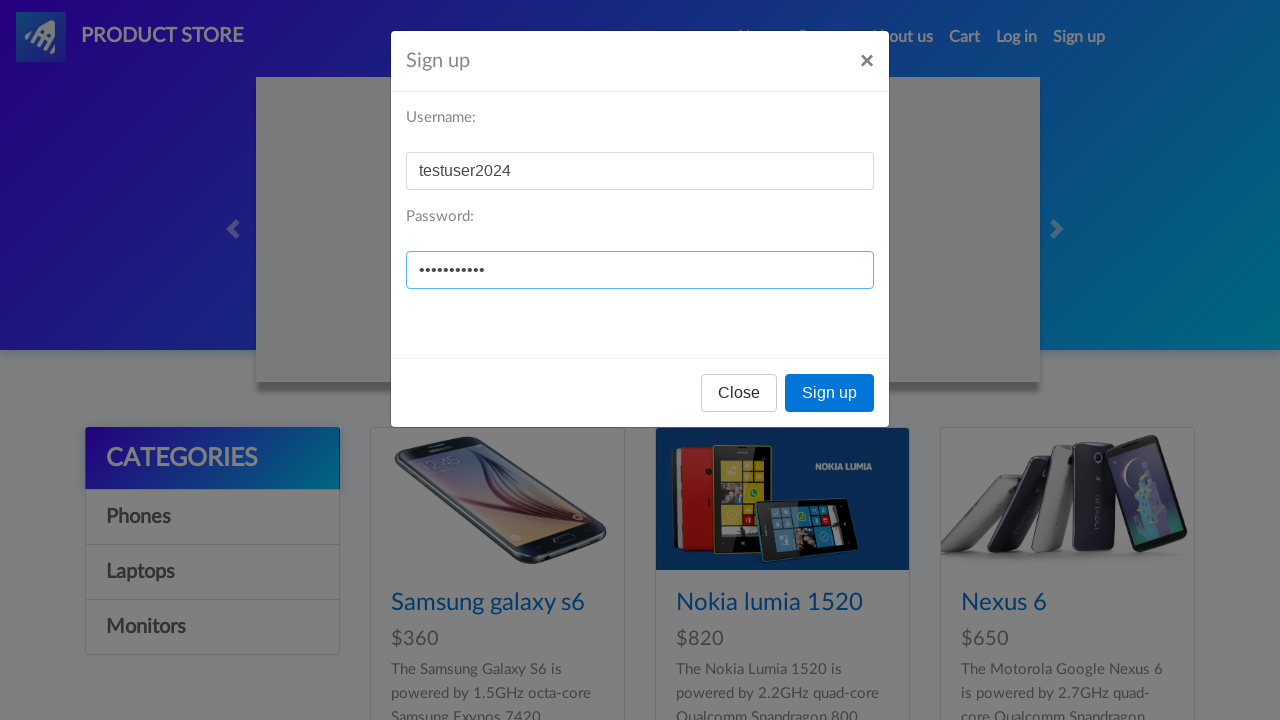

Waited 1 second for button to be ready
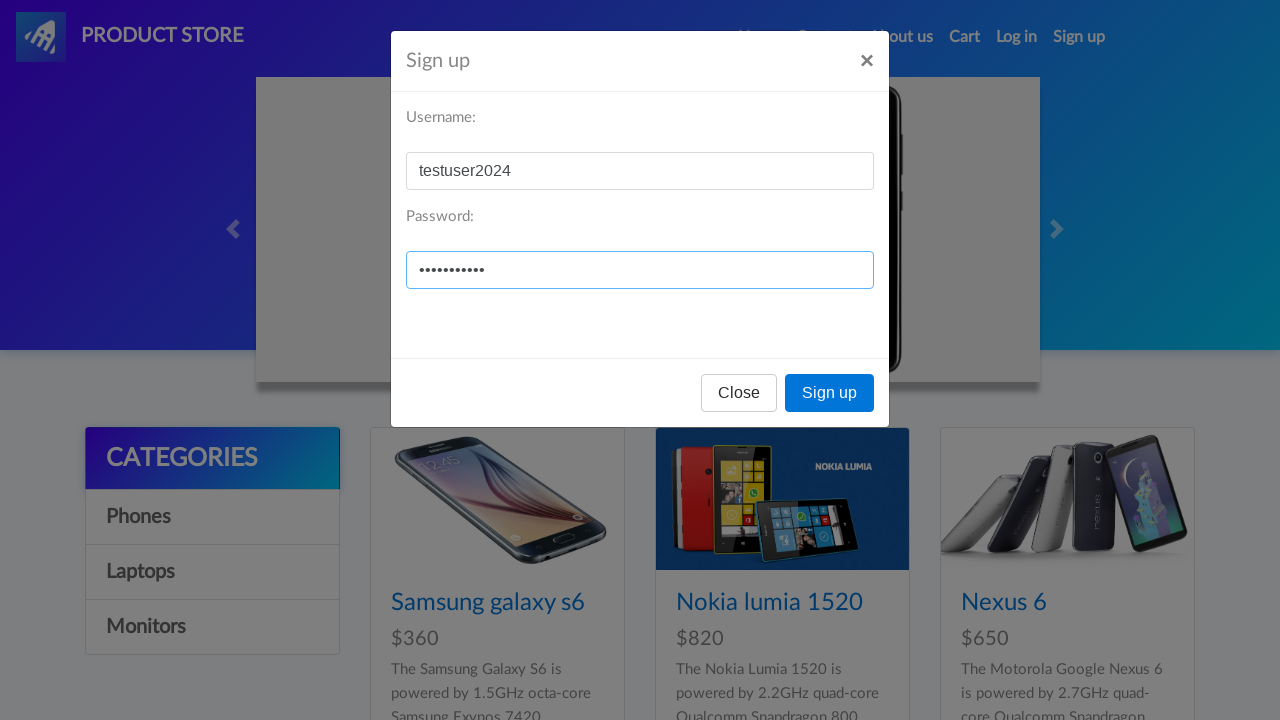

Clicked register button at (830, 393) on xpath=//button[@onclick='register()']
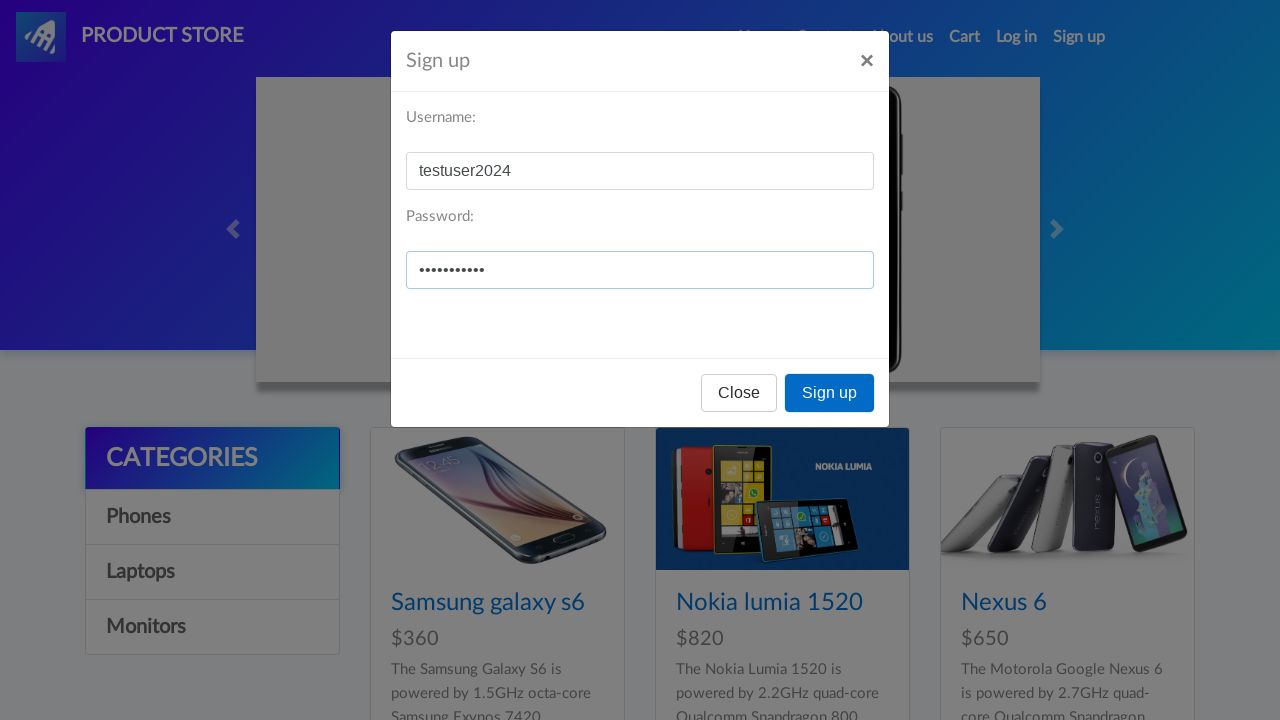

Set up dialog handler to verify error message for existing user
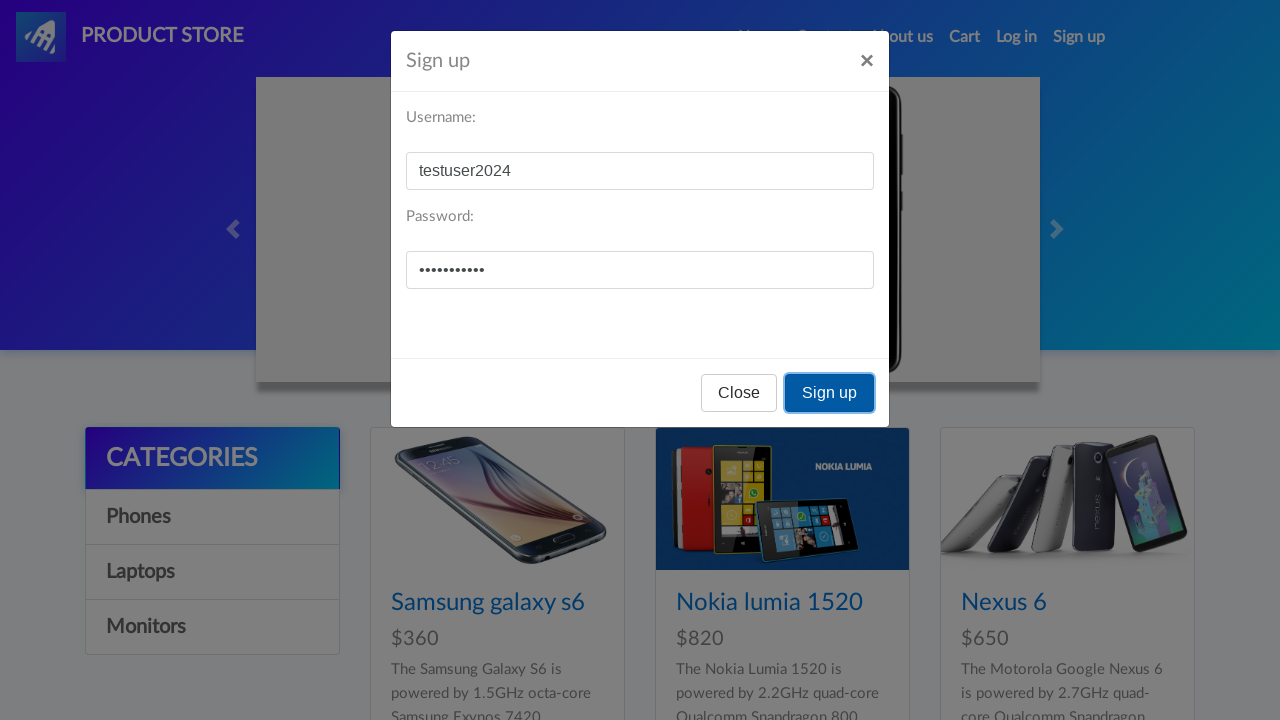

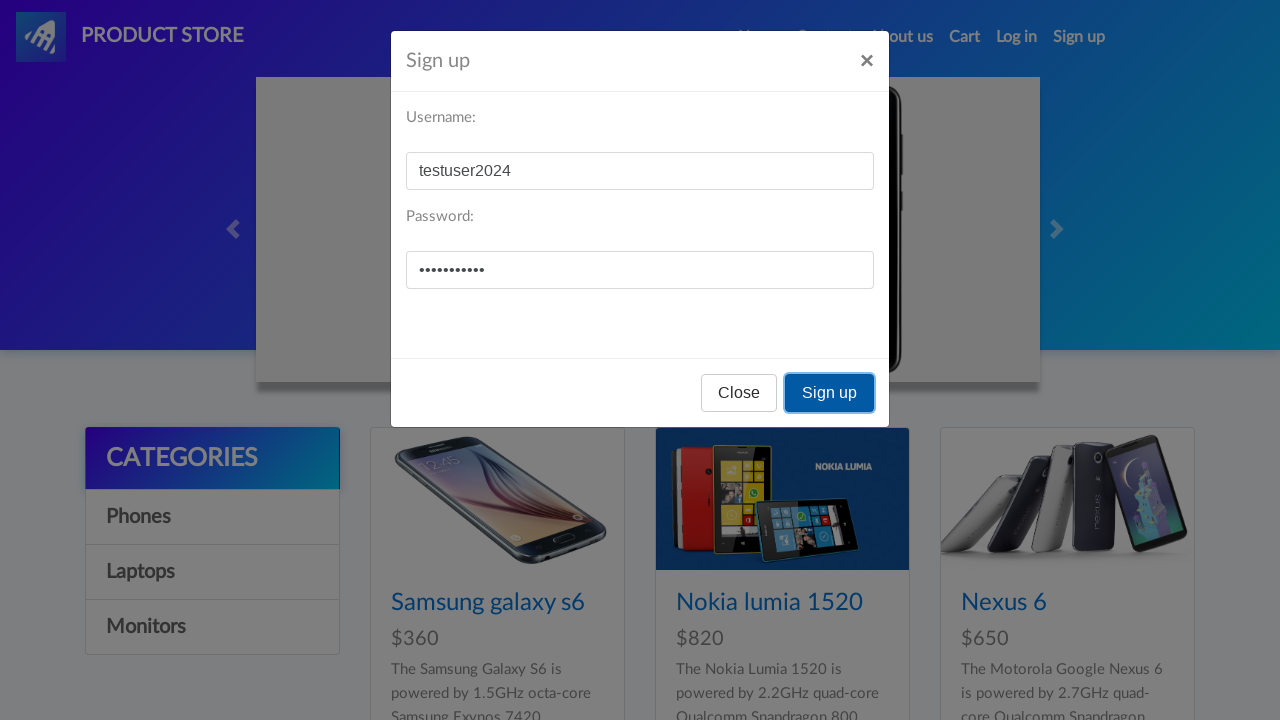